Creates a new browser tab programmatically, navigates to a URL in it, verifies the title, then closes the tab and returns to the original

Starting URL: https://the-internet.herokuapp.com/windows

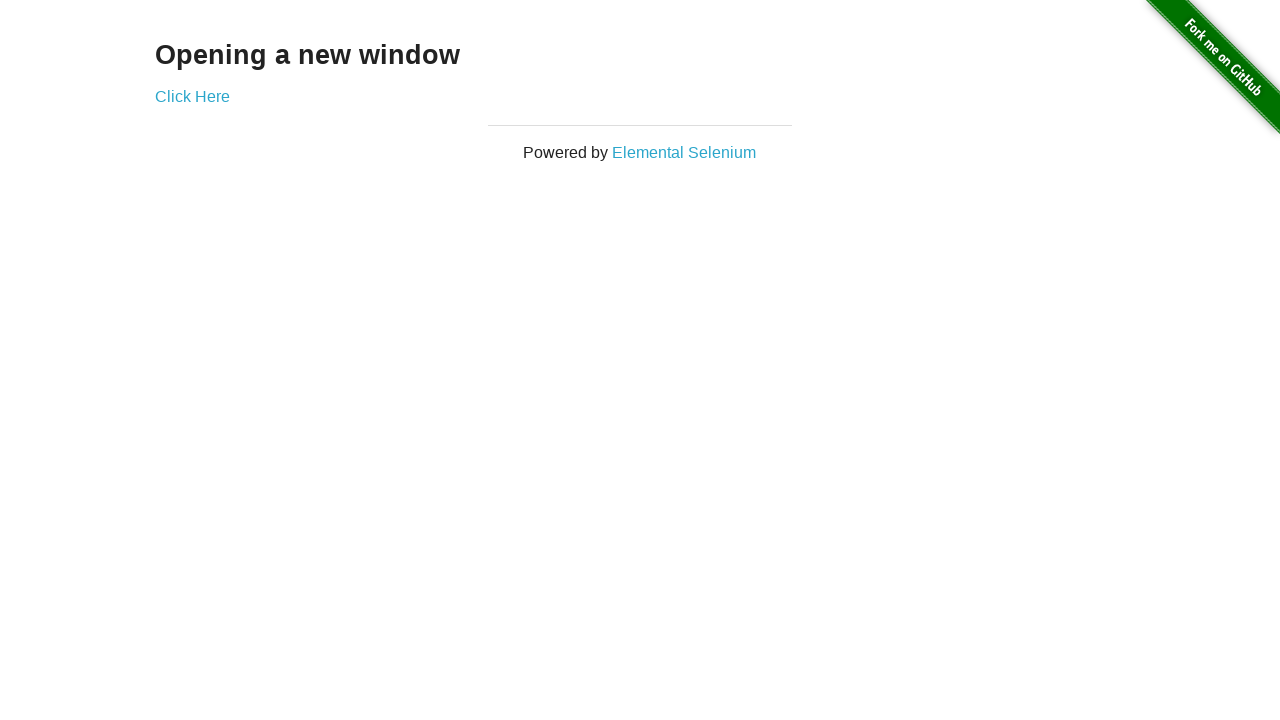

Created a new browser tab programmatically
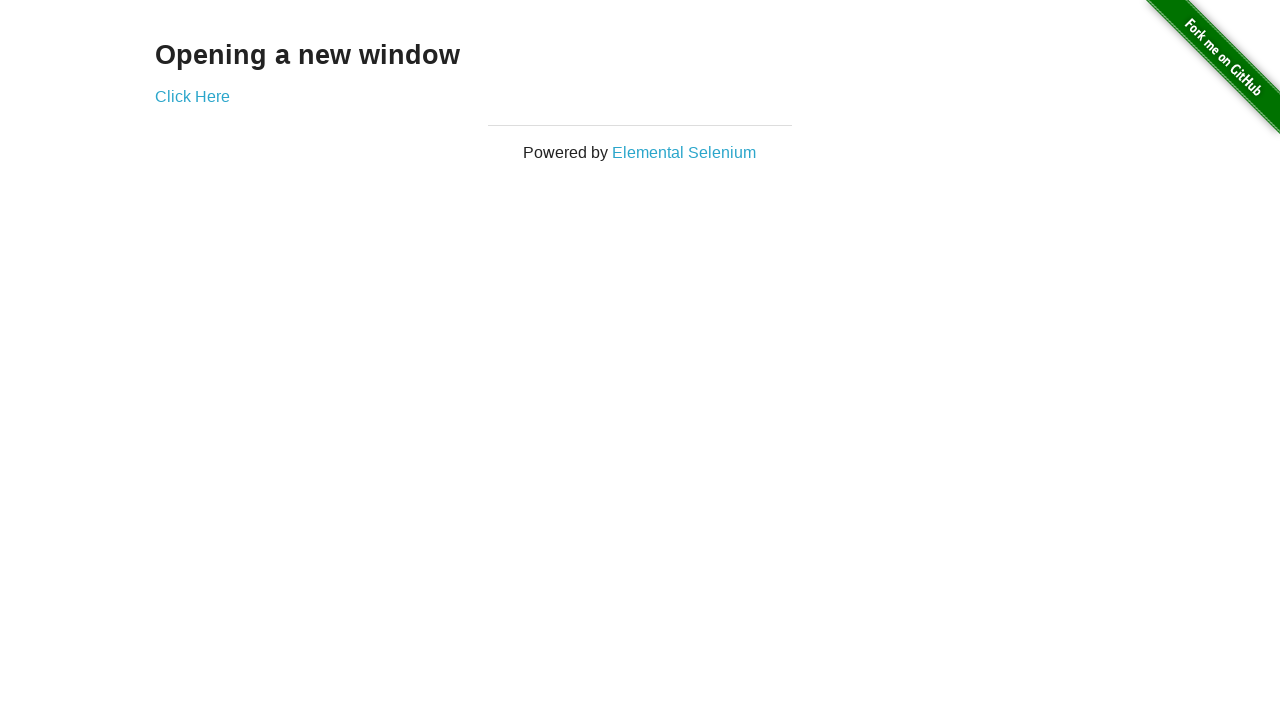

Navigated to new window URL in the new tab
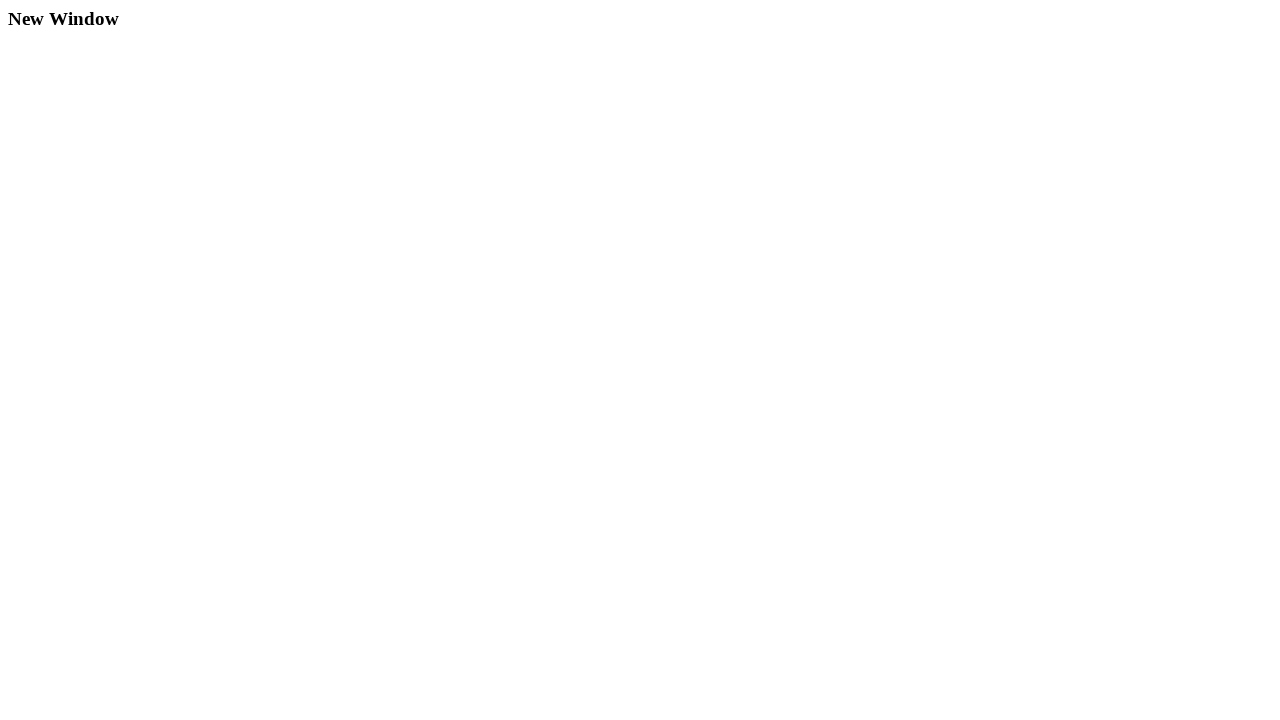

Verified the new tab title is 'New Window'
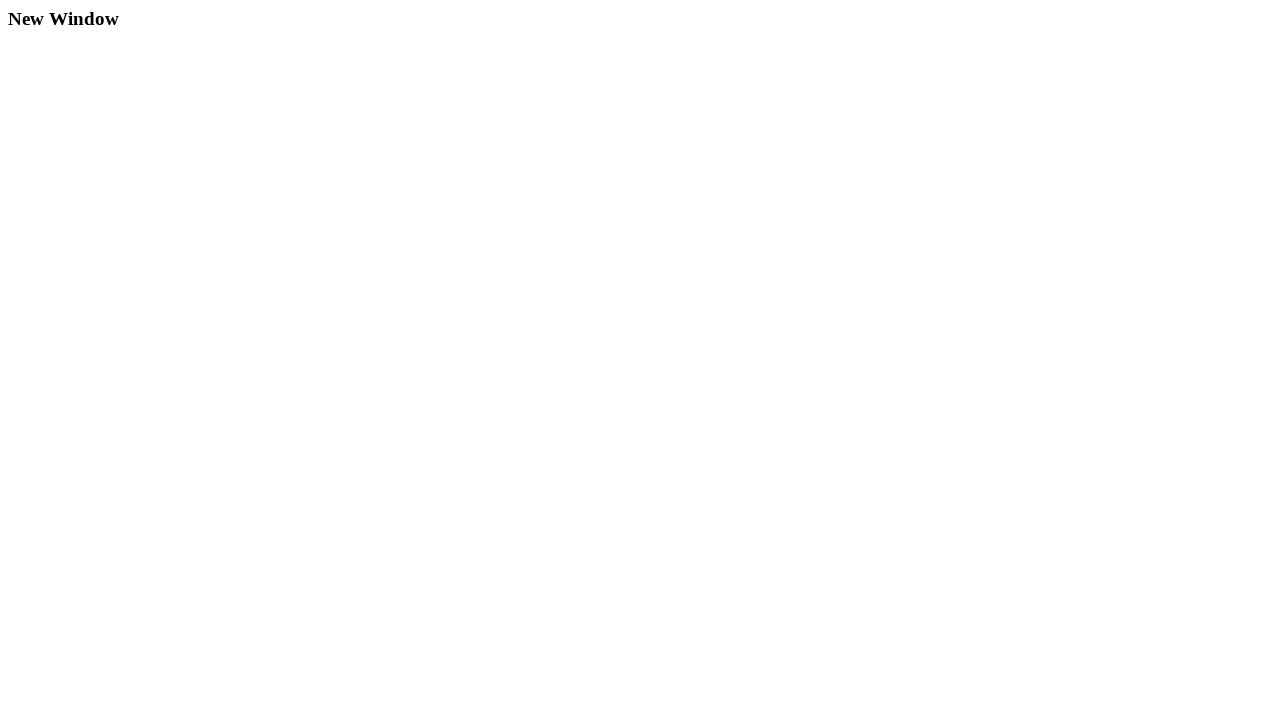

Closed the new tab and returned to original tab
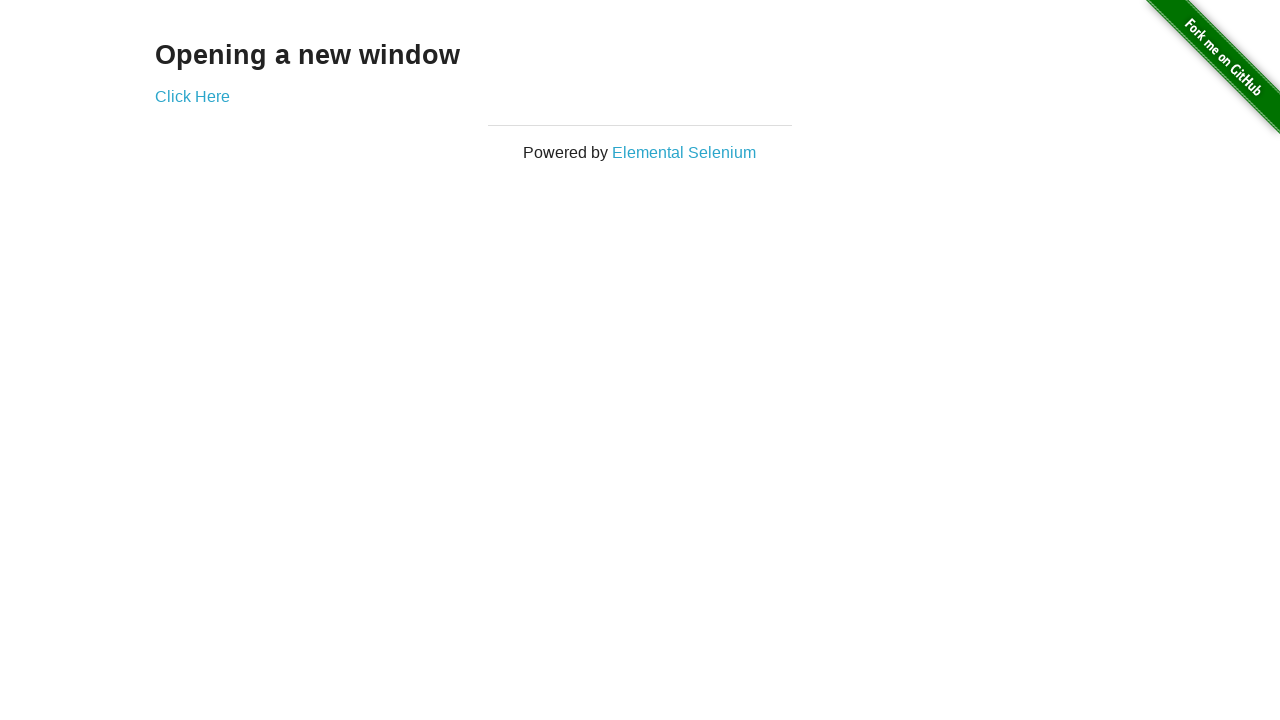

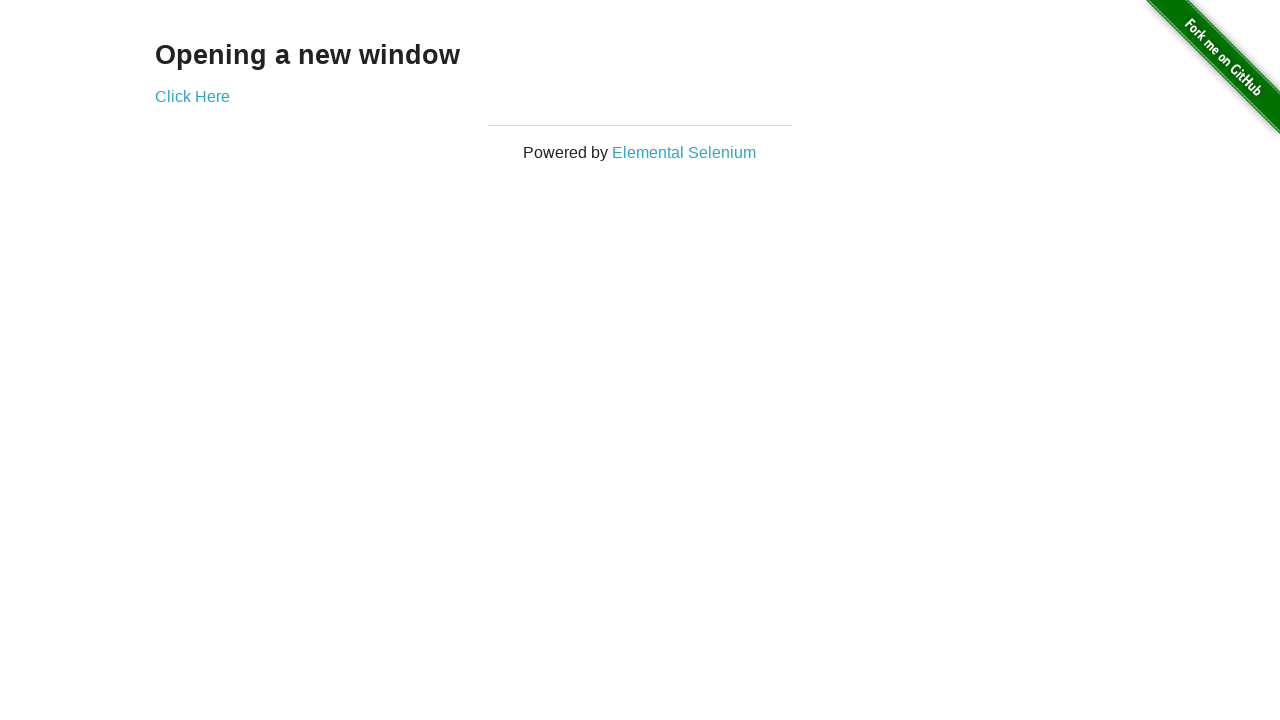